Tests registration form validation by entering invalid email formats and verifying that appropriate email validation error messages are displayed

Starting URL: https://alada.vn/tai-khoan/dang-ky.html

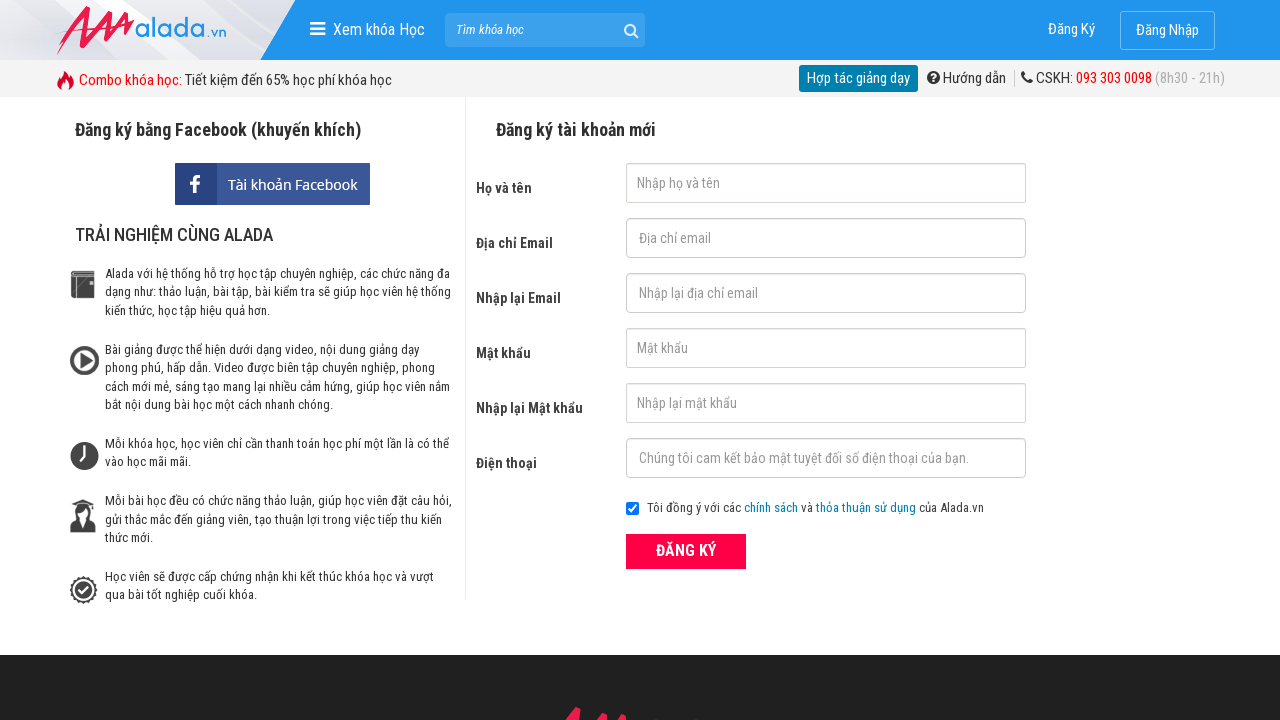

Filled first name field with 'Ngo thi Thao' on #txtFirstname
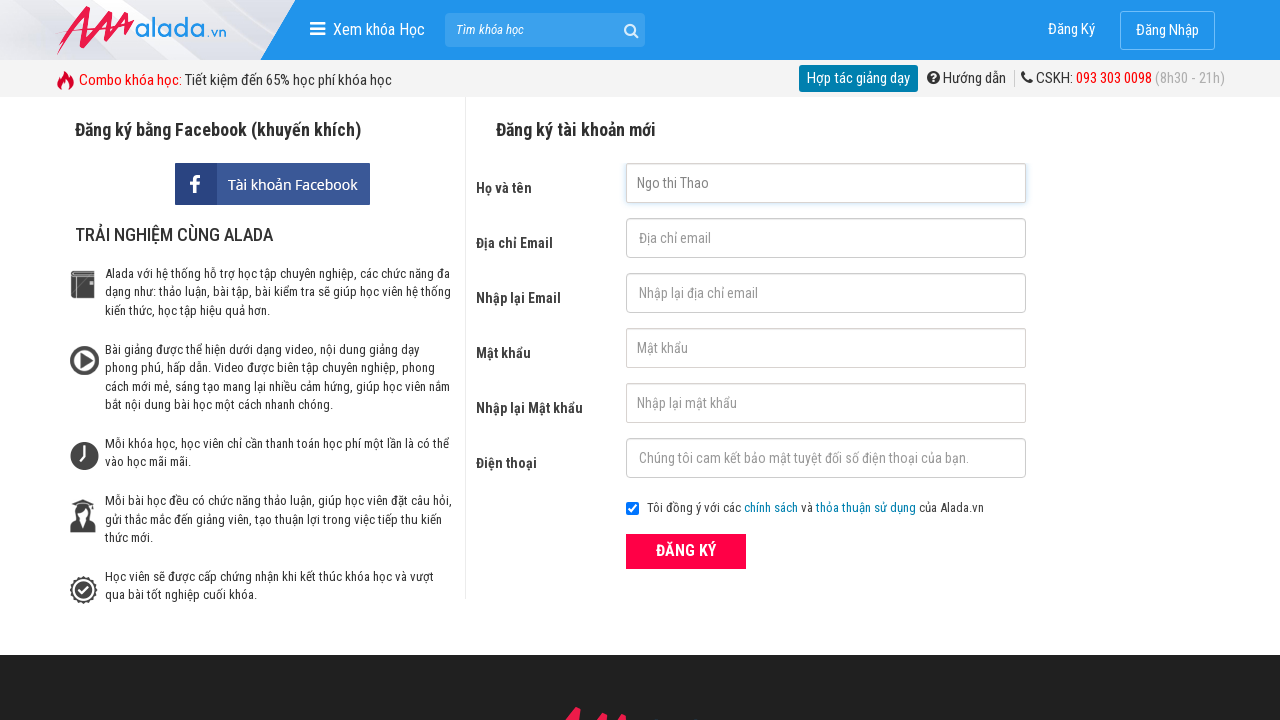

Filled email field with invalid format 'thao@@gmail.com' on #txtEmail
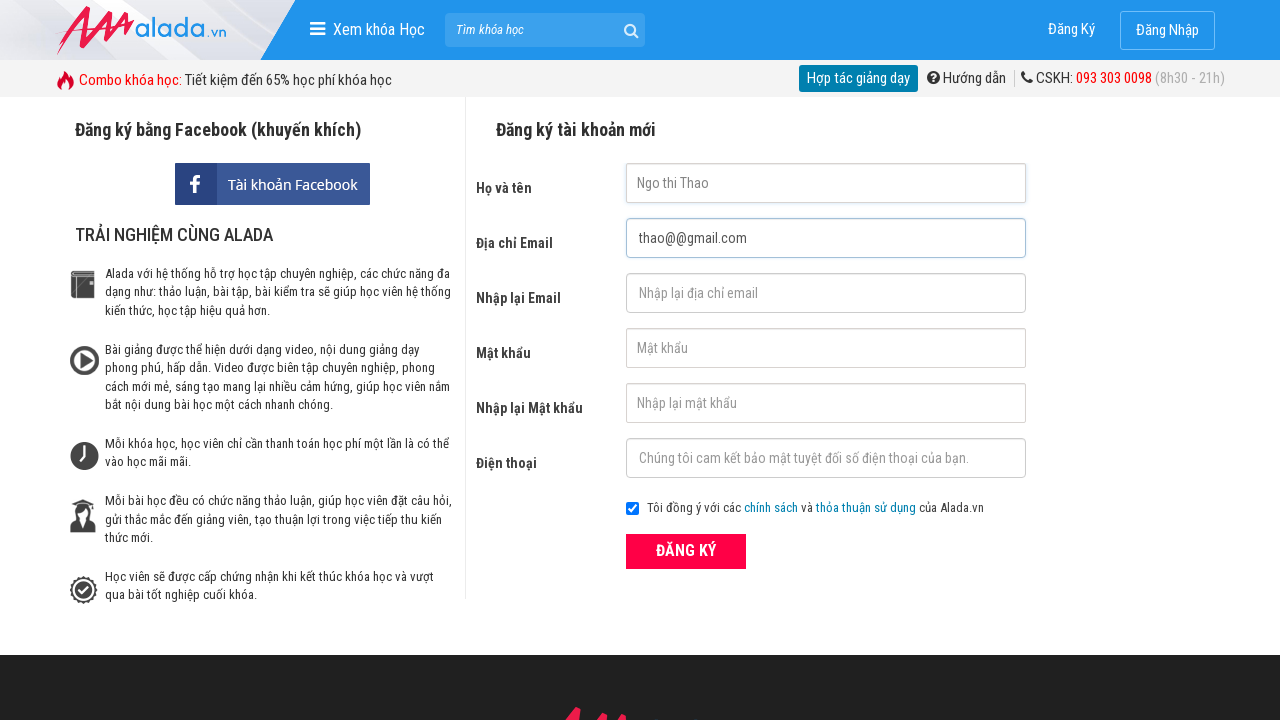

Filled confirm email field with invalid format 'thao@@@gmail.com' on #txtCEmail
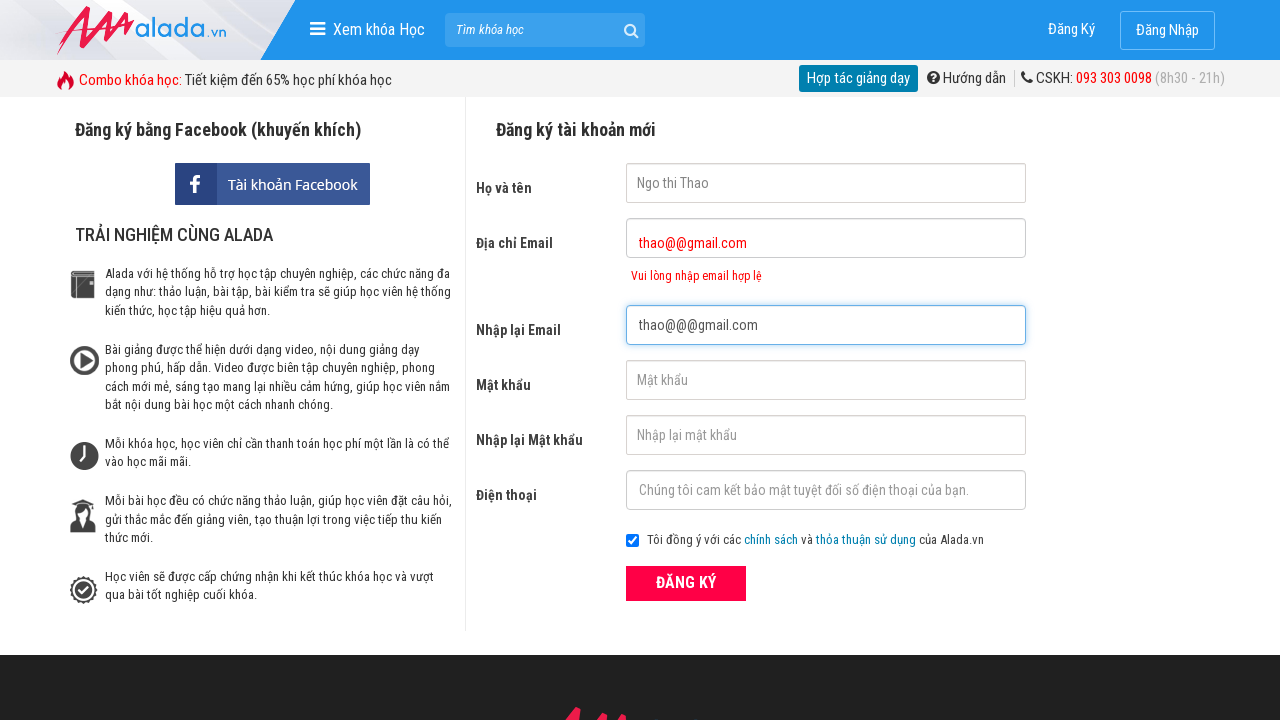

Filled password field with '123@abc' on #txtPassword
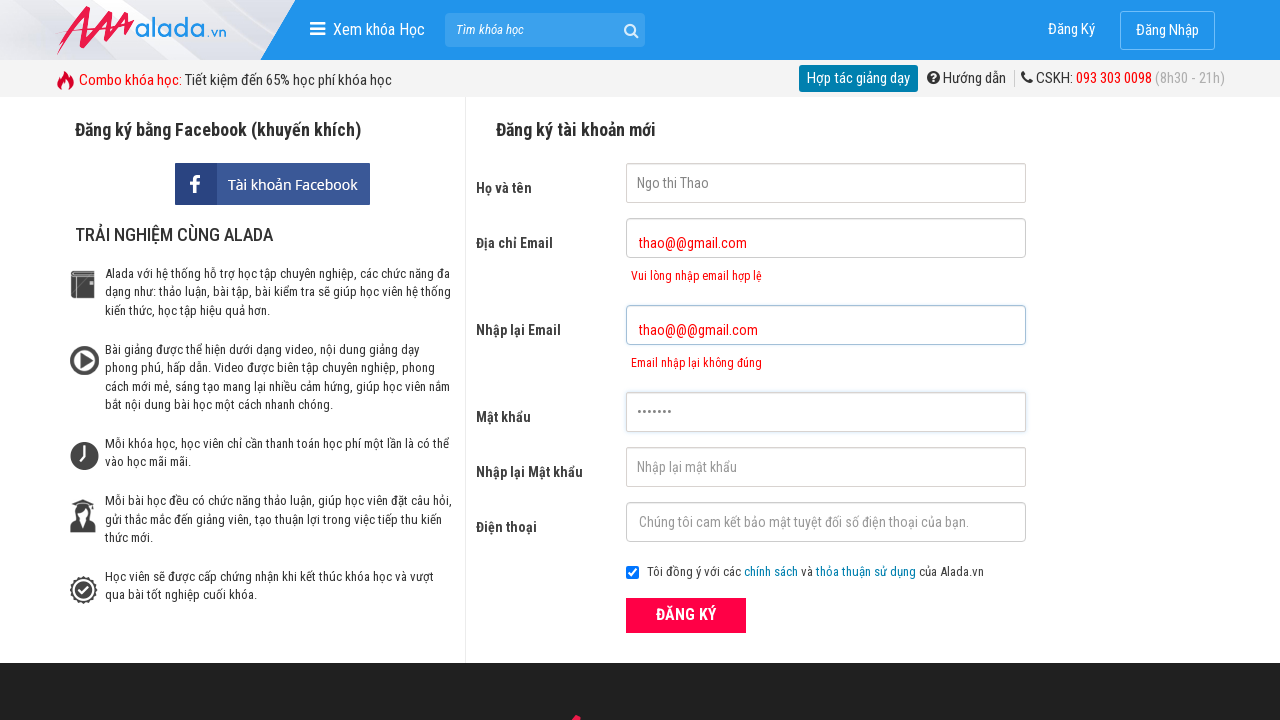

Filled confirm password field with '123@abc' on #txtCPassword
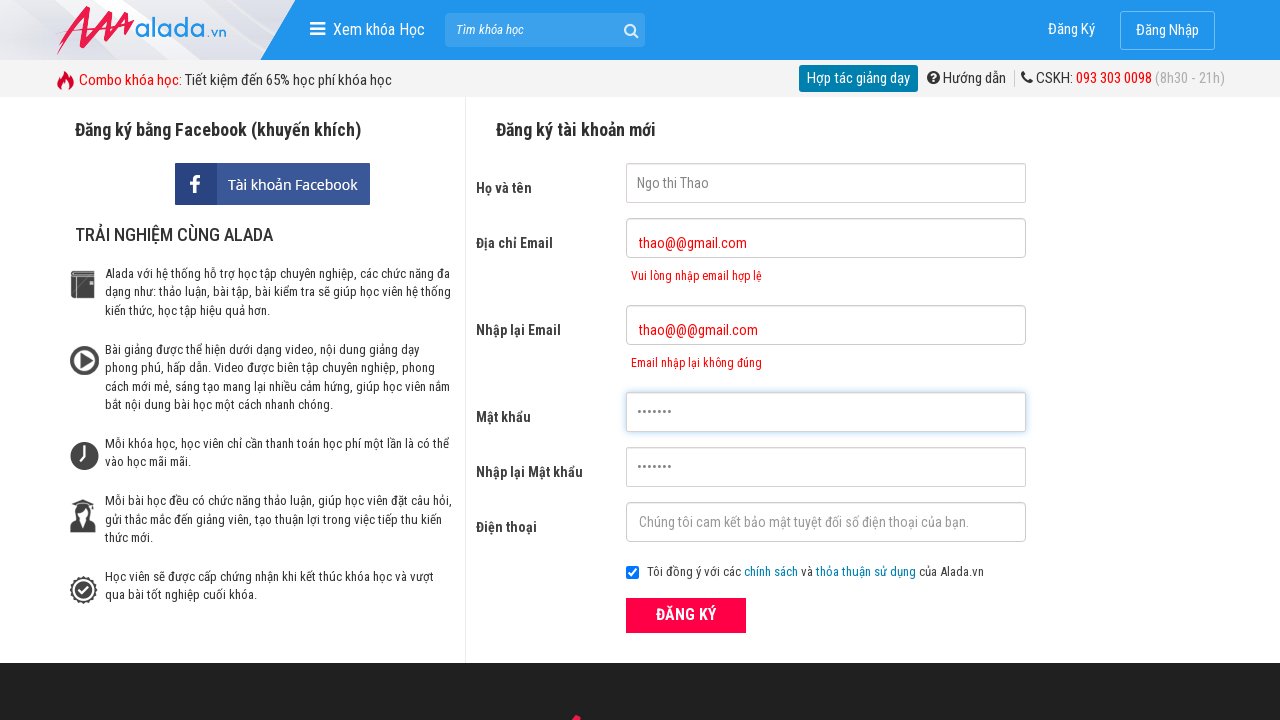

Filled phone field with '0977109156' on #txtPhone
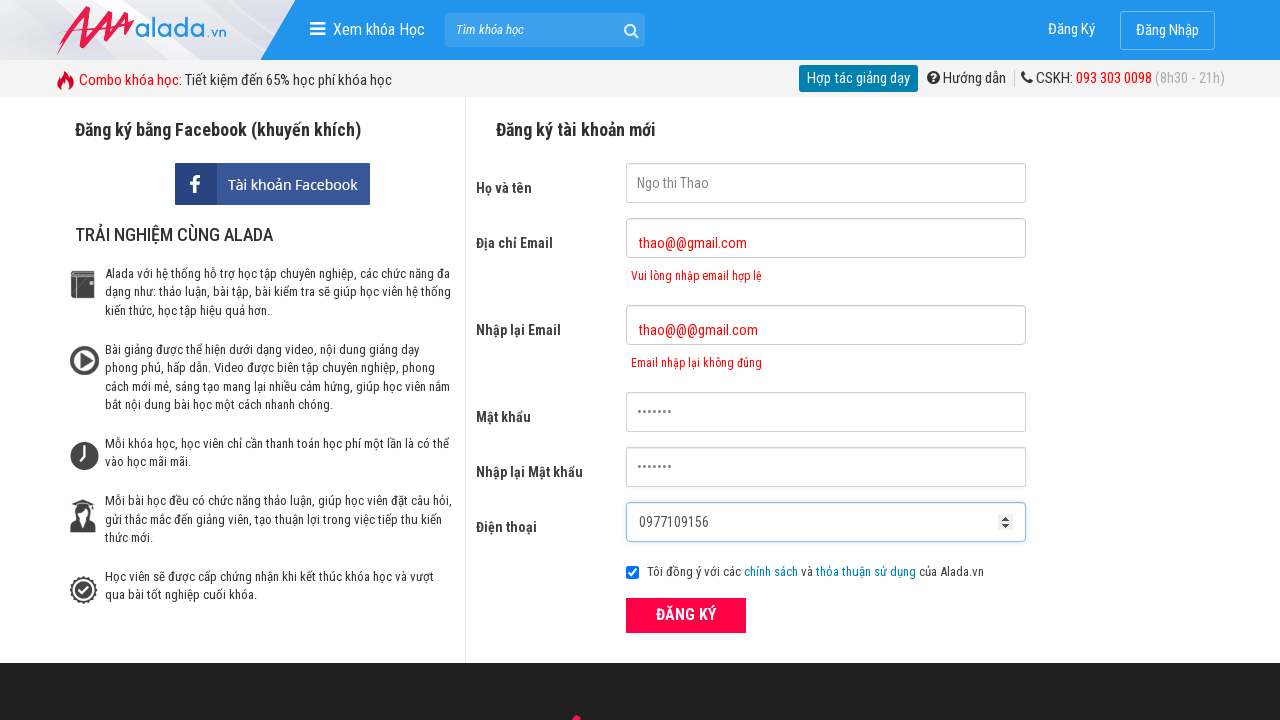

Clicked register button to submit form at (686, 615) on xpath=//button[text()='ĐĂNG KÝ' and @type='submit']
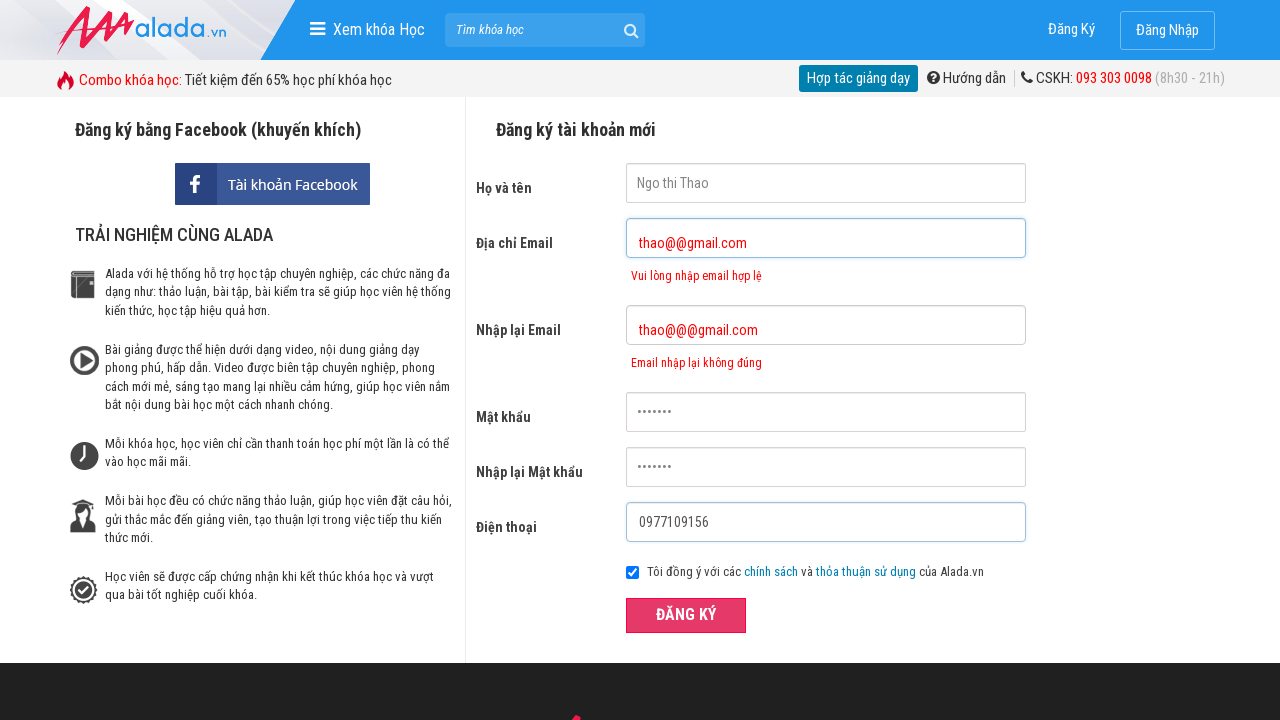

Email error message element appeared
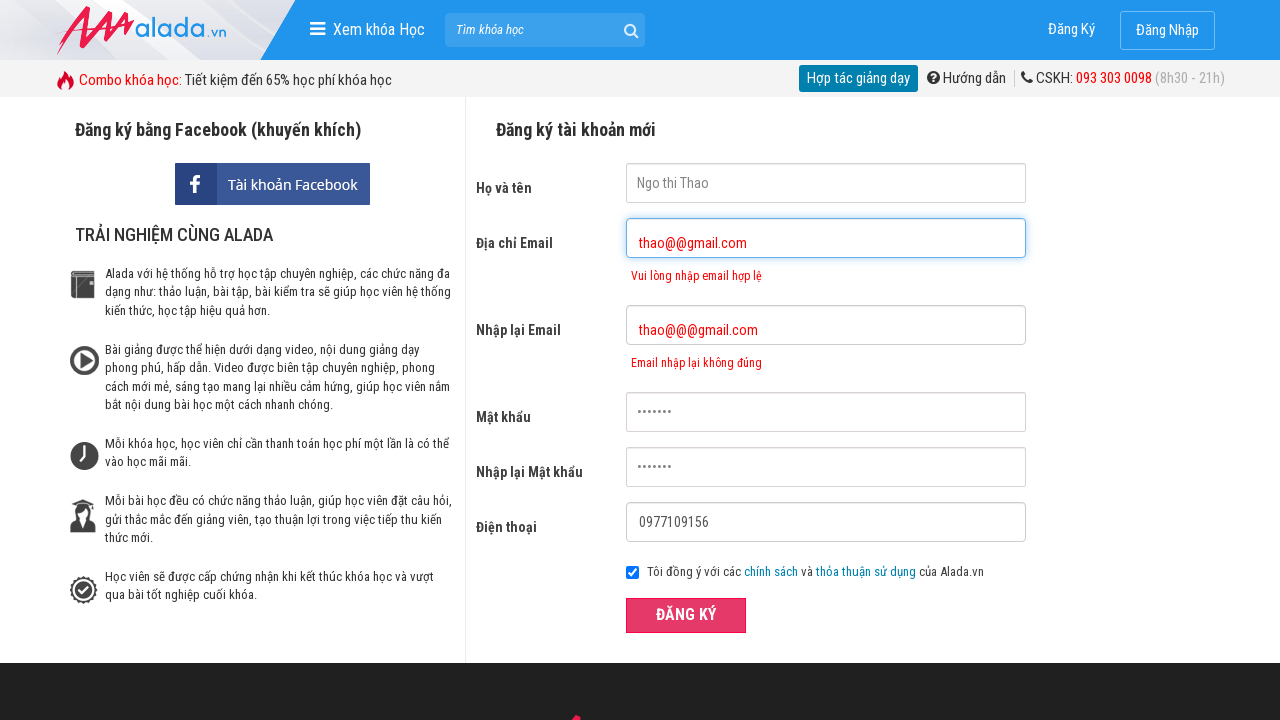

Verified email validation error message displayed: 'Vui lòng nhập email hợp lệ'
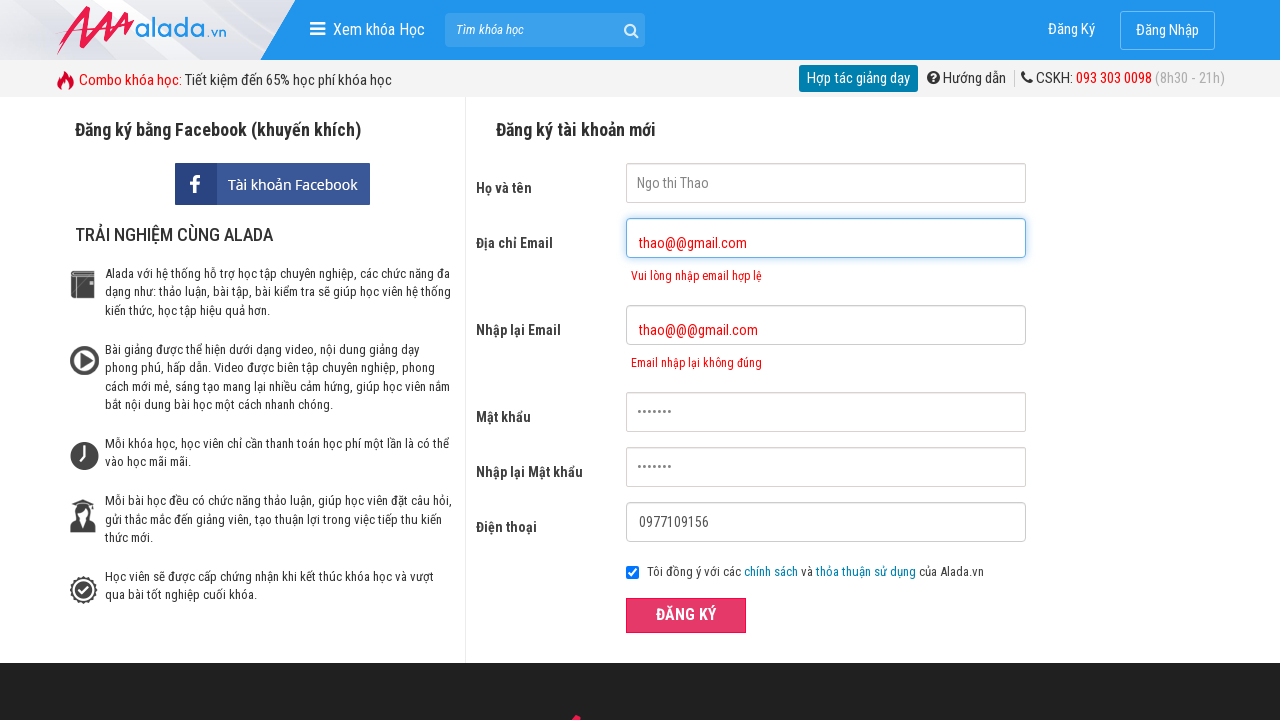

Verified confirm email validation error message displayed: 'Email nhập lại không đúng'
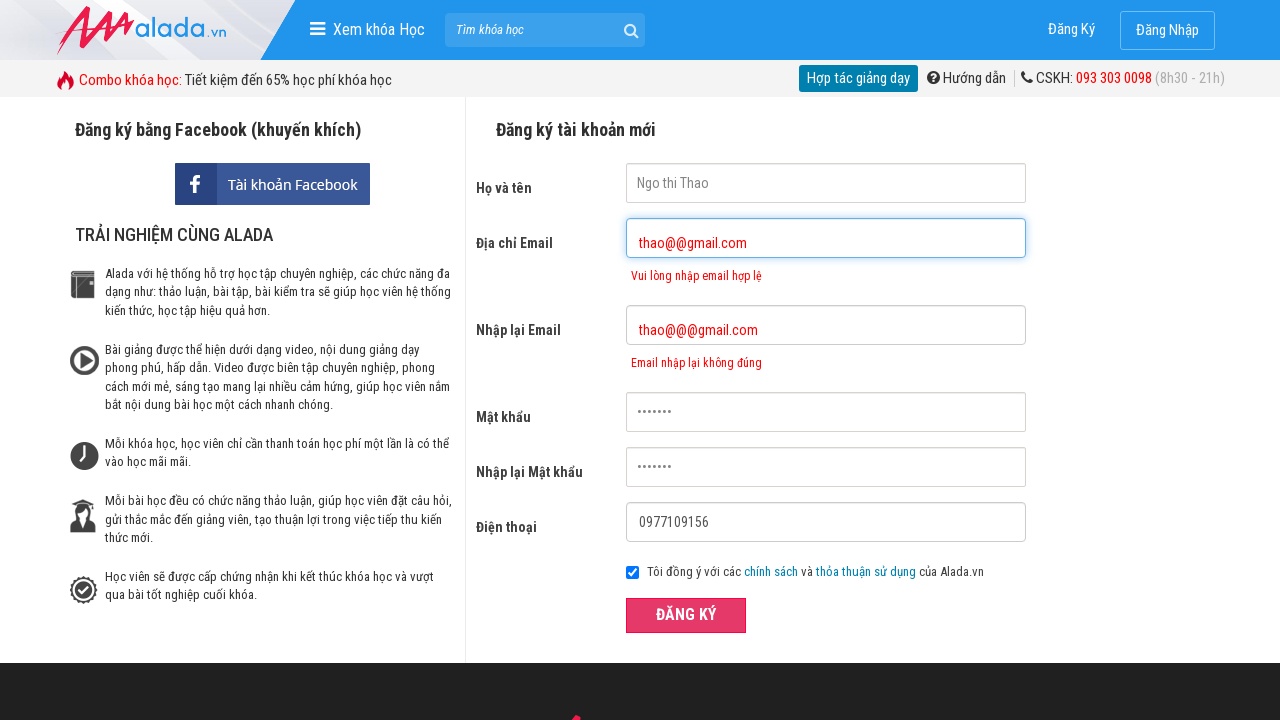

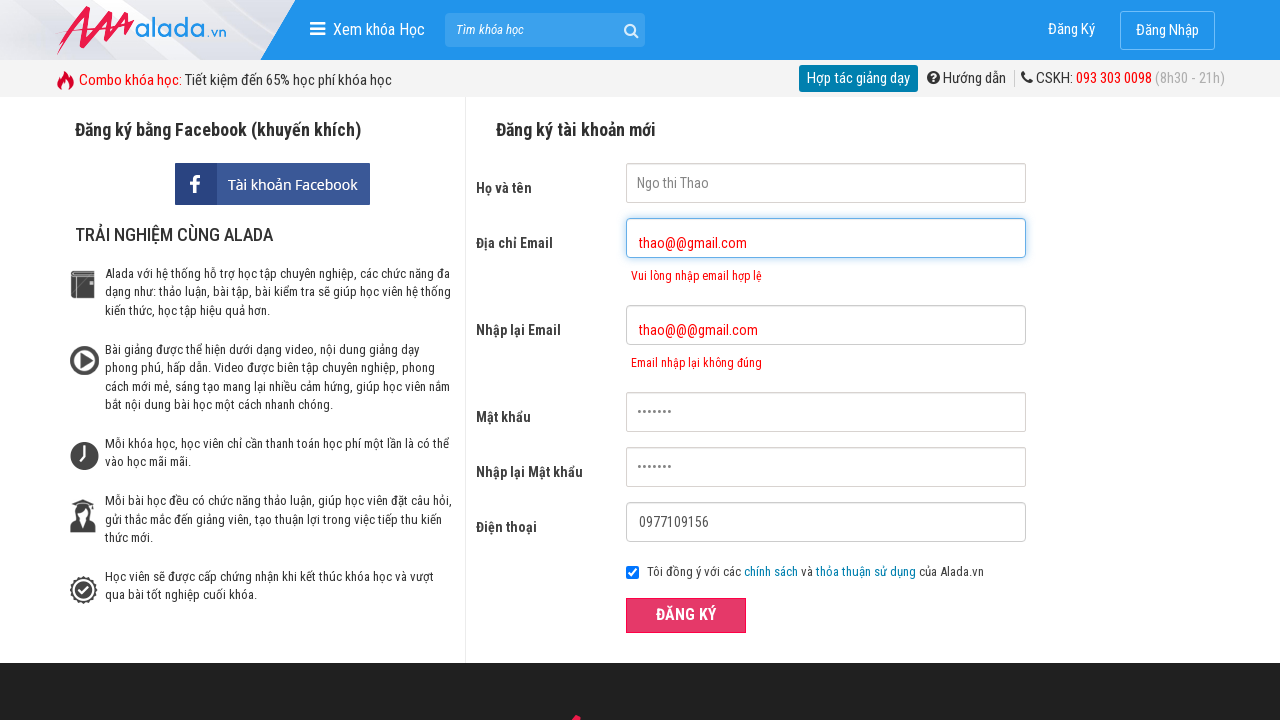